Tests window/tab management by opening a new tab and switching between windows

Starting URL: https://demoqa.com/automation-practice-form

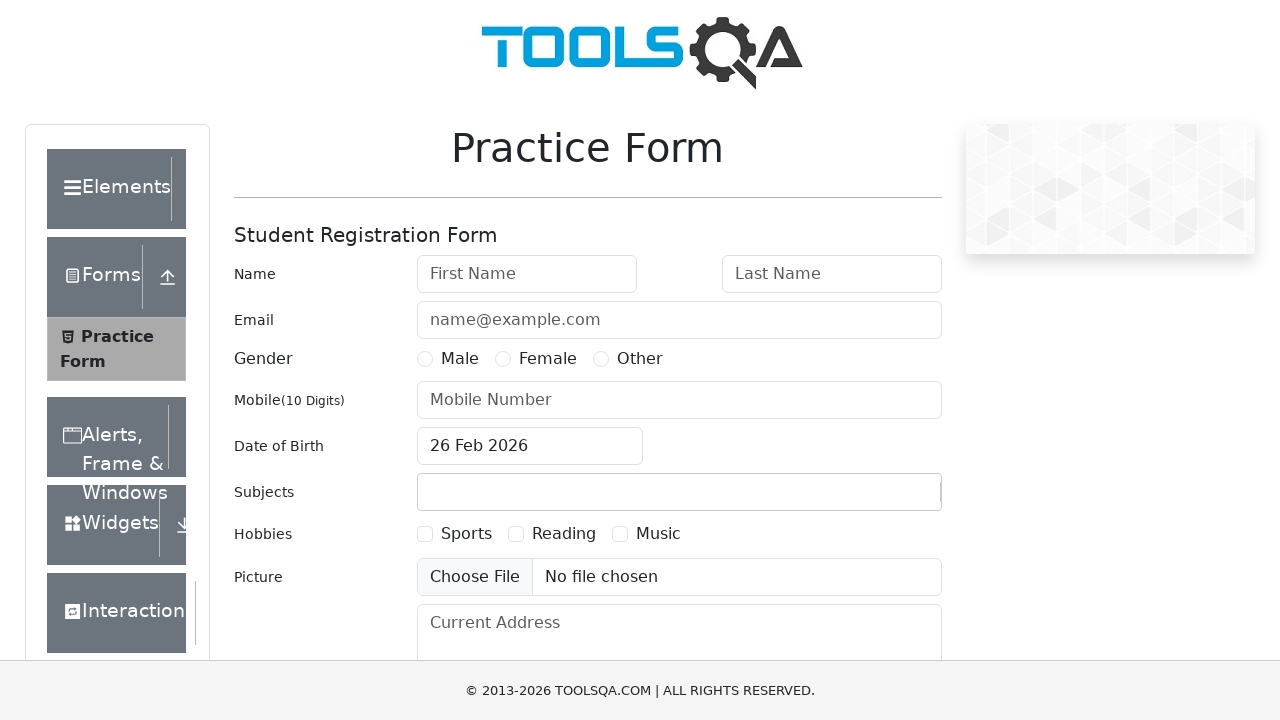

Stored reference to current page
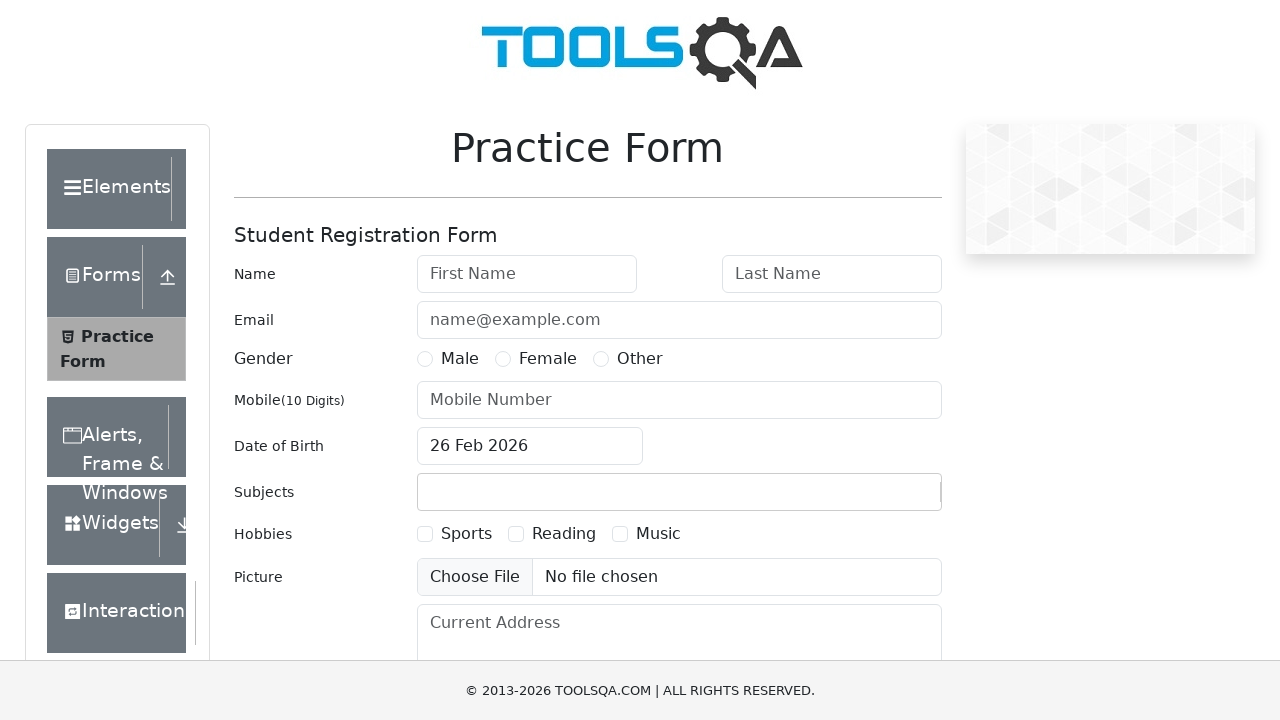

Opened a new tab
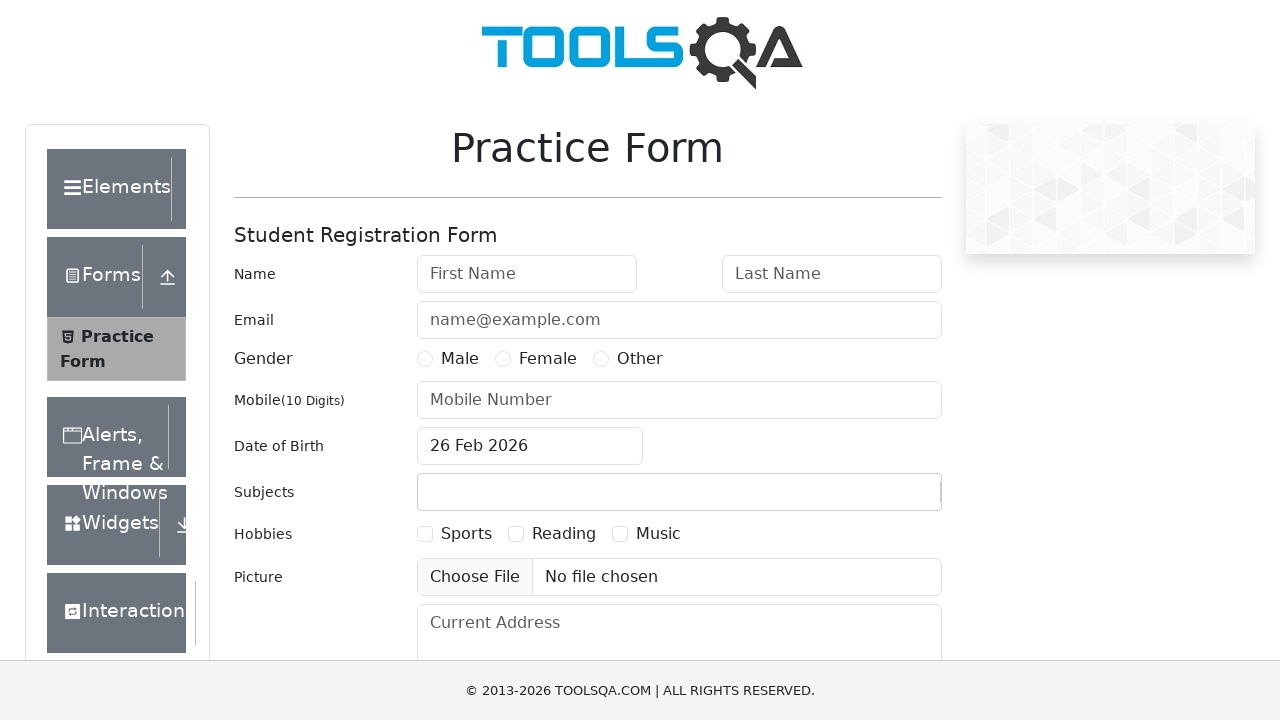

Navigated new tab to https://selenium.dev
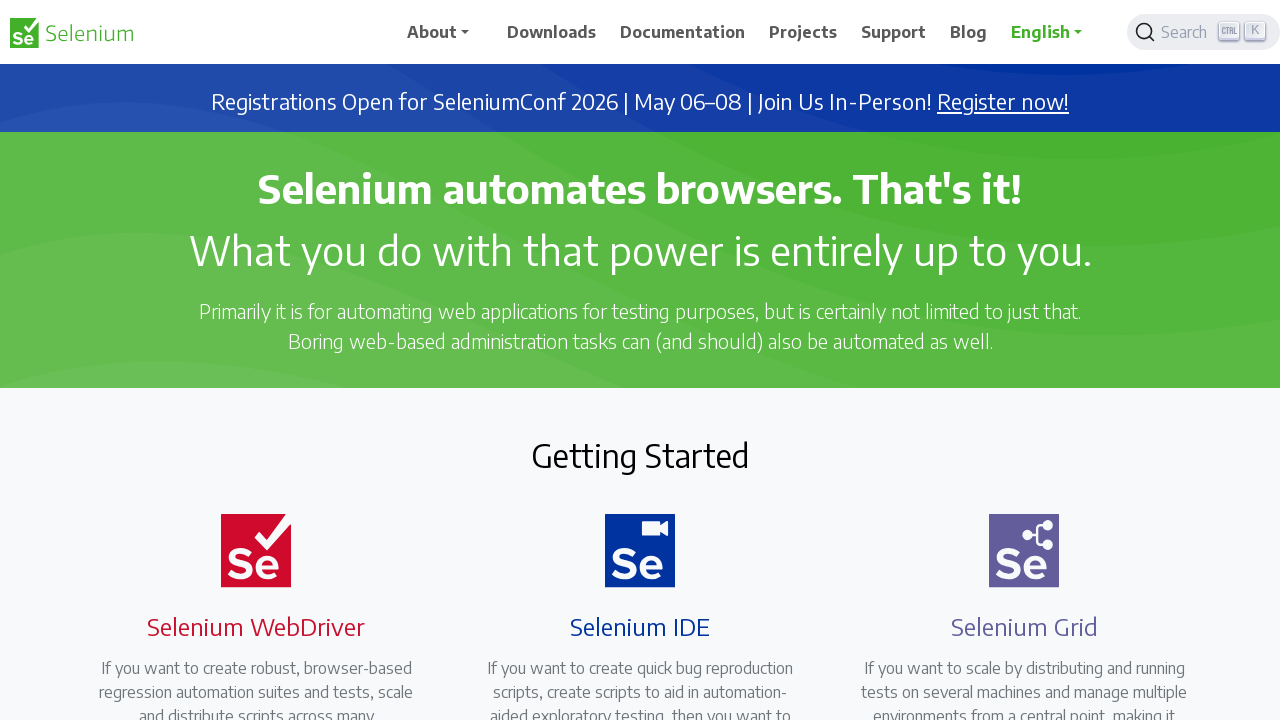

Switched focus back to original page
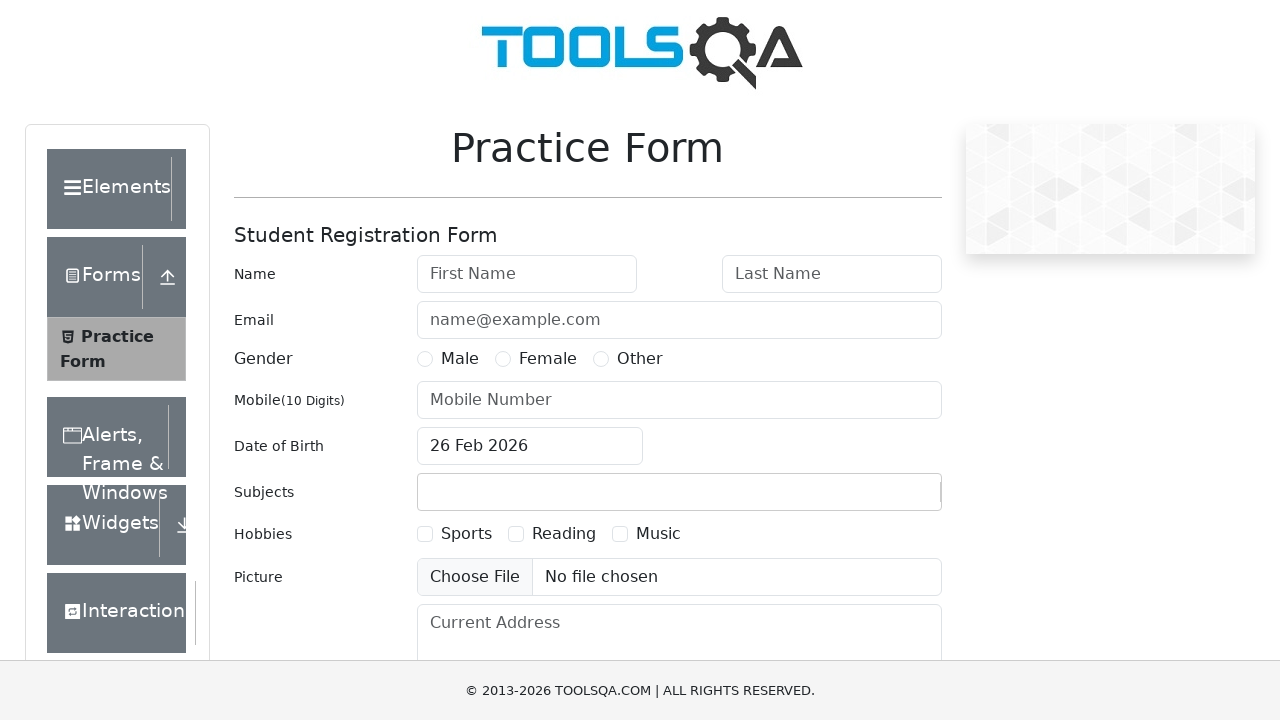

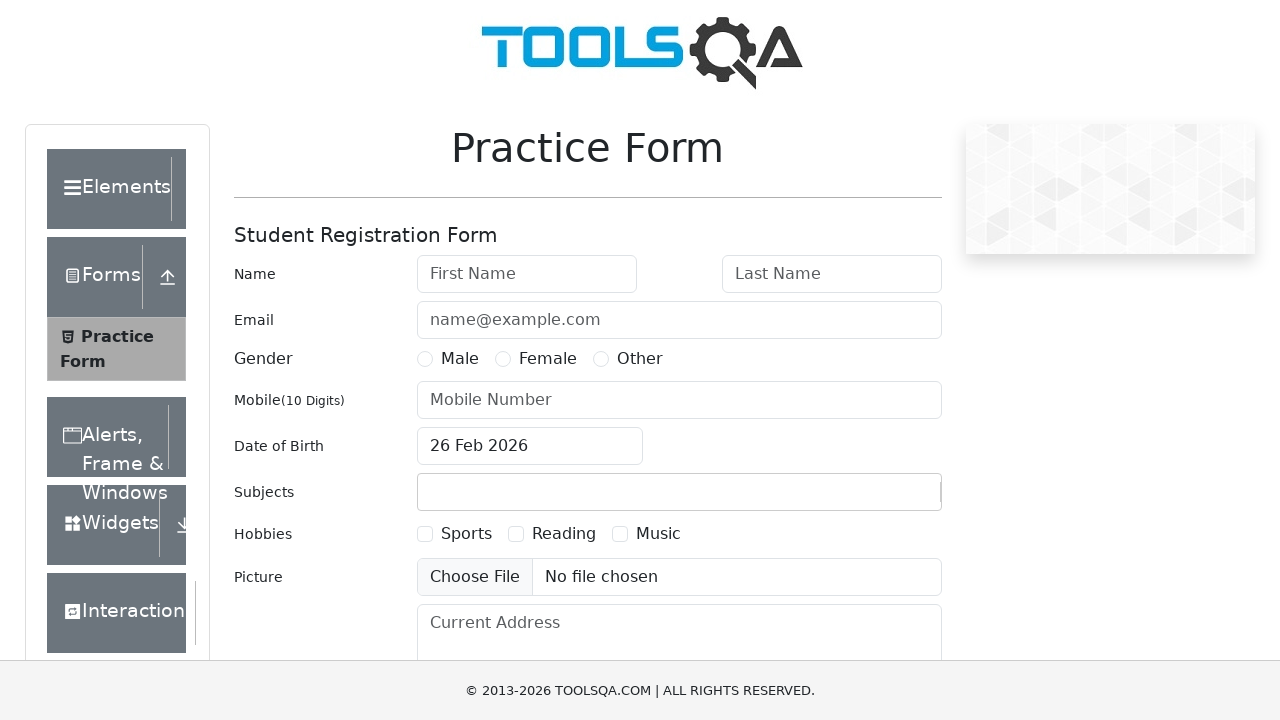